Navigates to JPL Space images page and clicks the full image button to view the featured image.

Starting URL: https://data-class-jpl-space.s3.amazonaws.com/JPL_Space/index.html

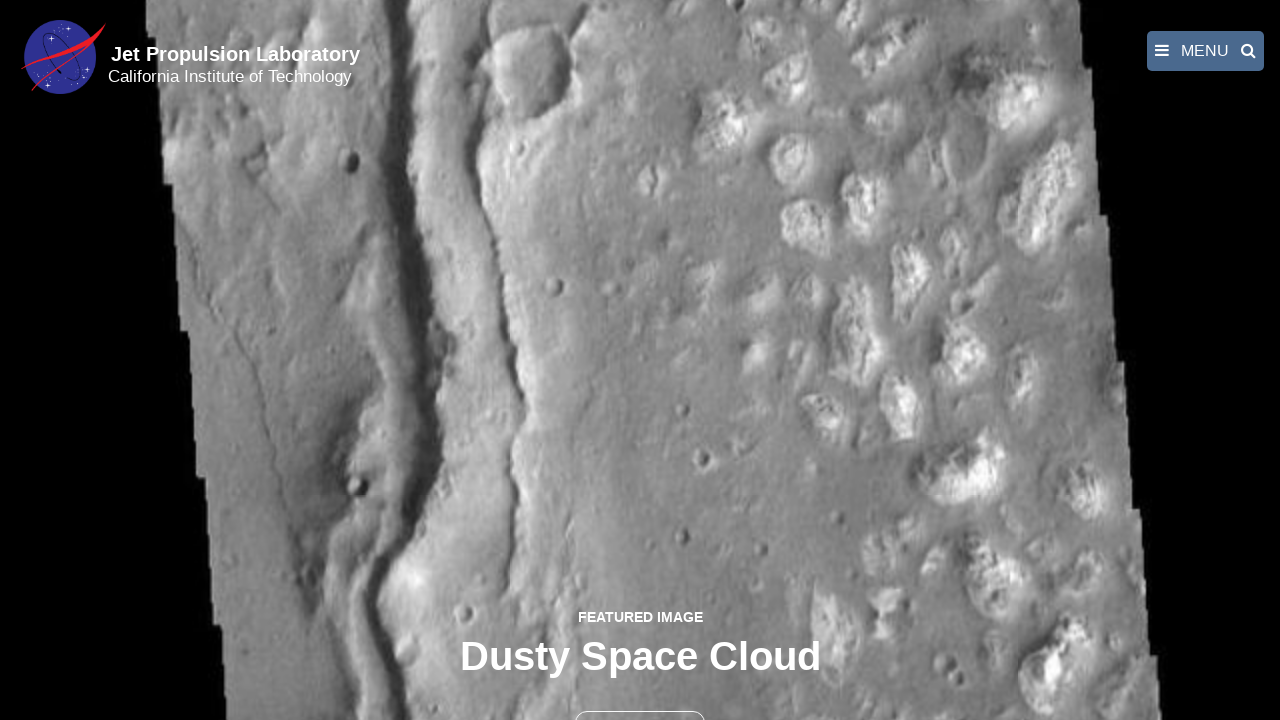

Navigated to JPL Space images page
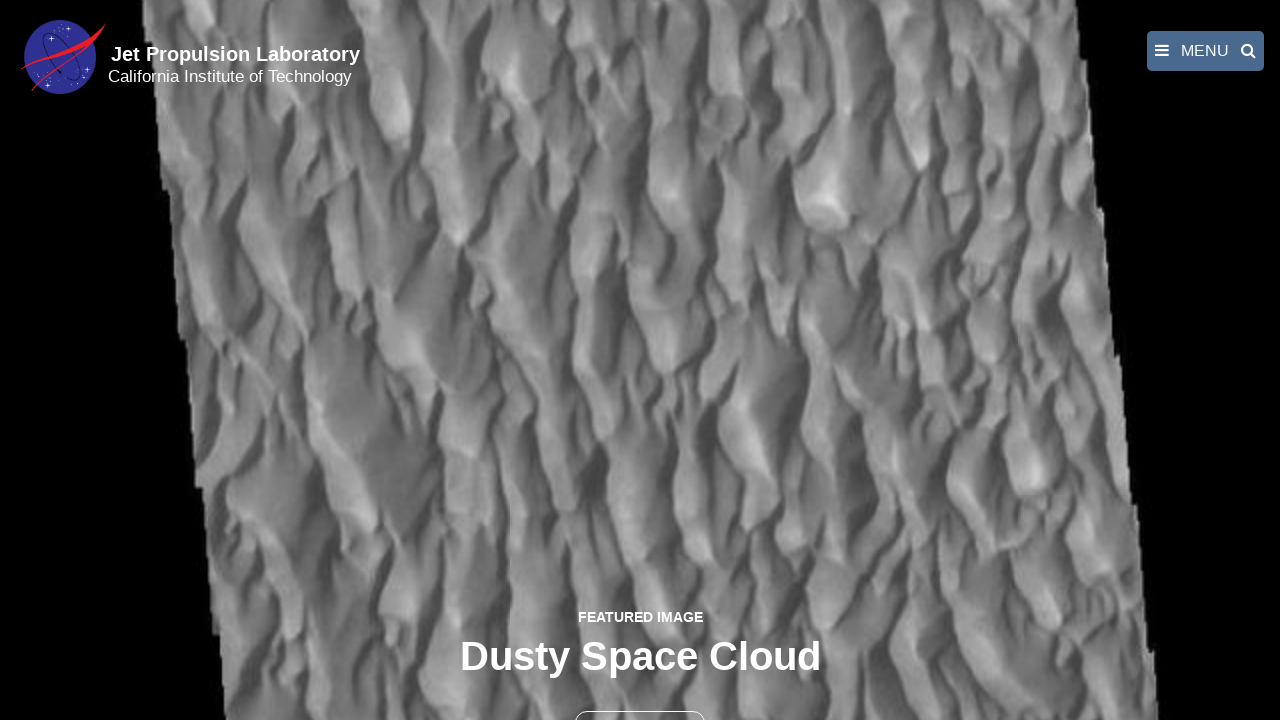

Clicked the full image button to view featured image at (640, 699) on button >> nth=1
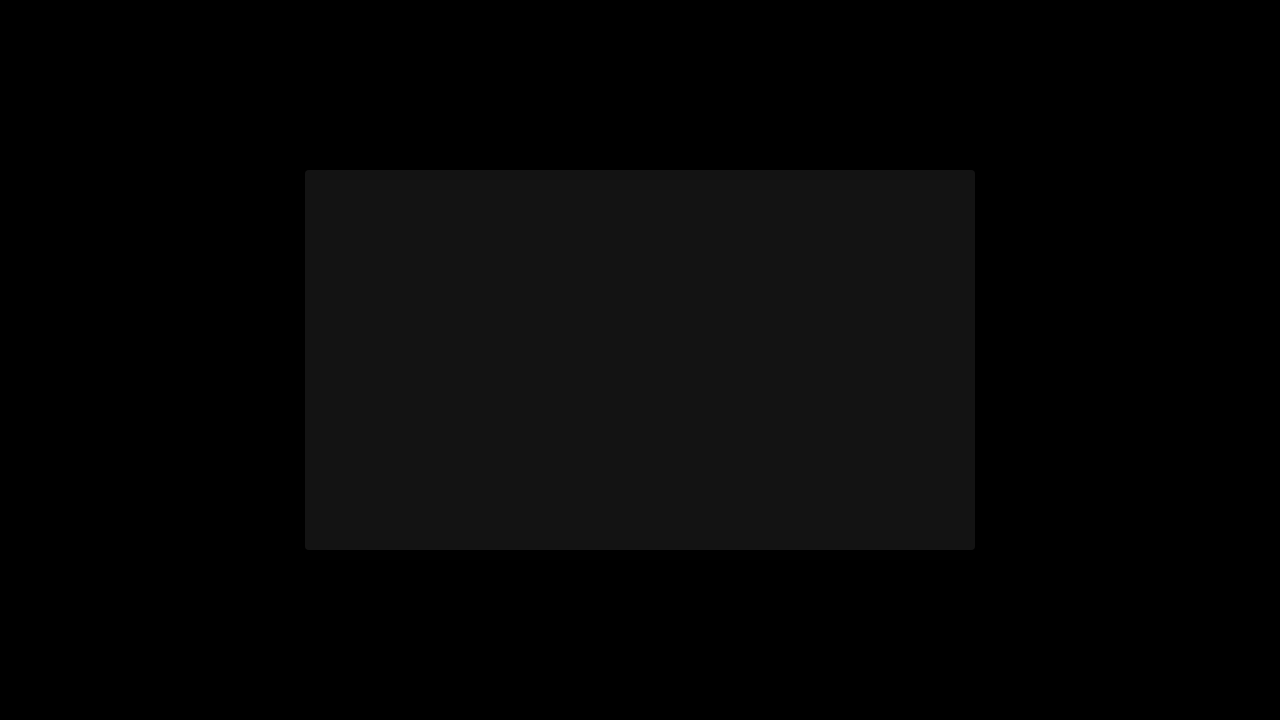

Full-size featured image loaded
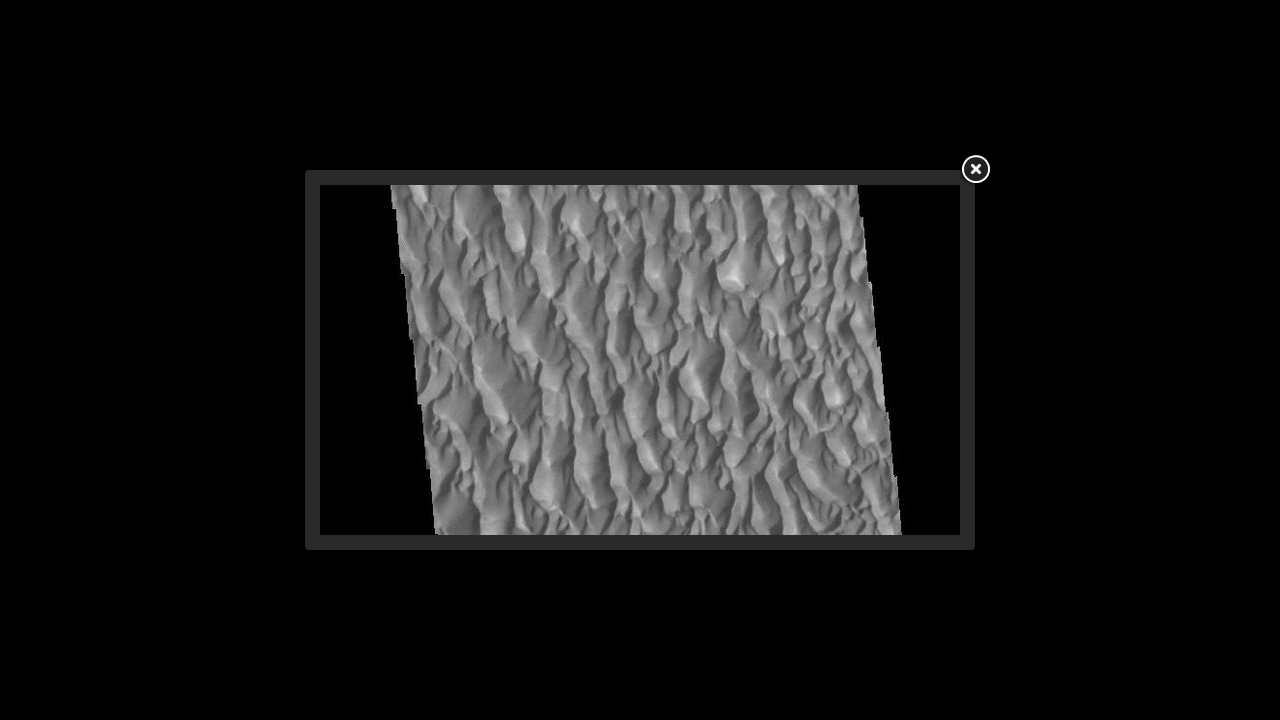

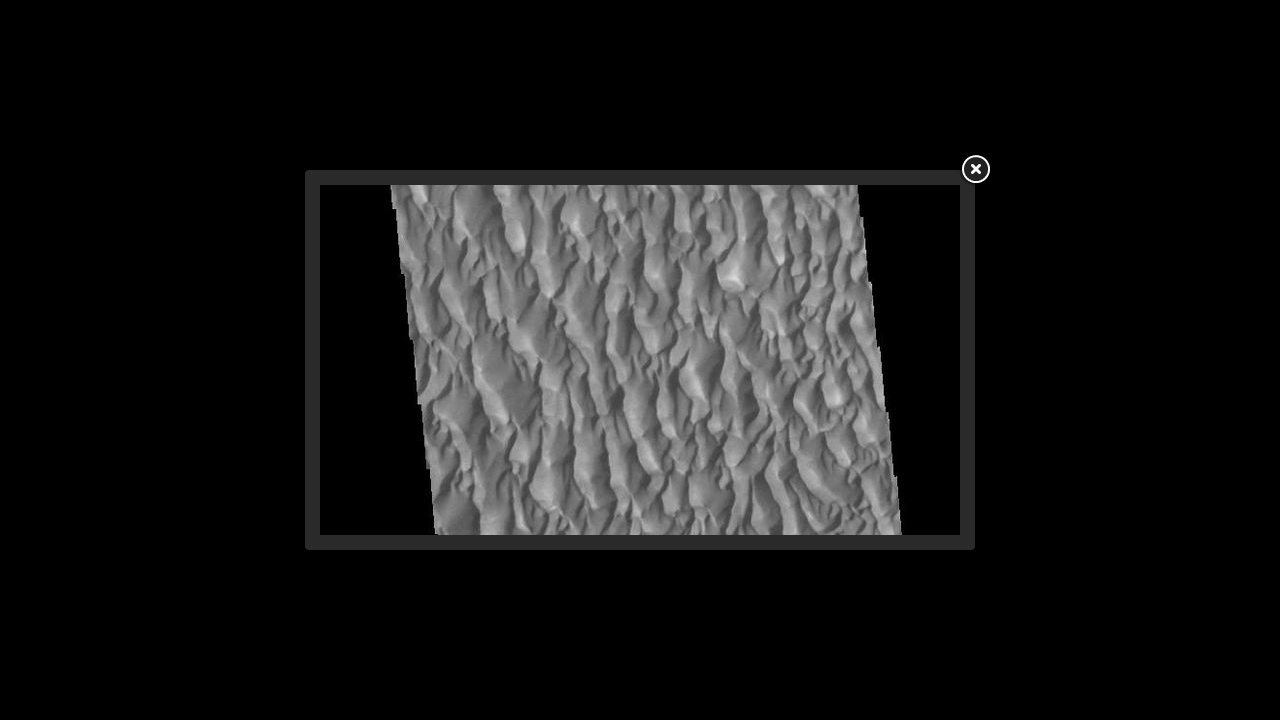